Tests Hacker News search with special characters that should return no results

Starting URL: https://news.ycombinator.com

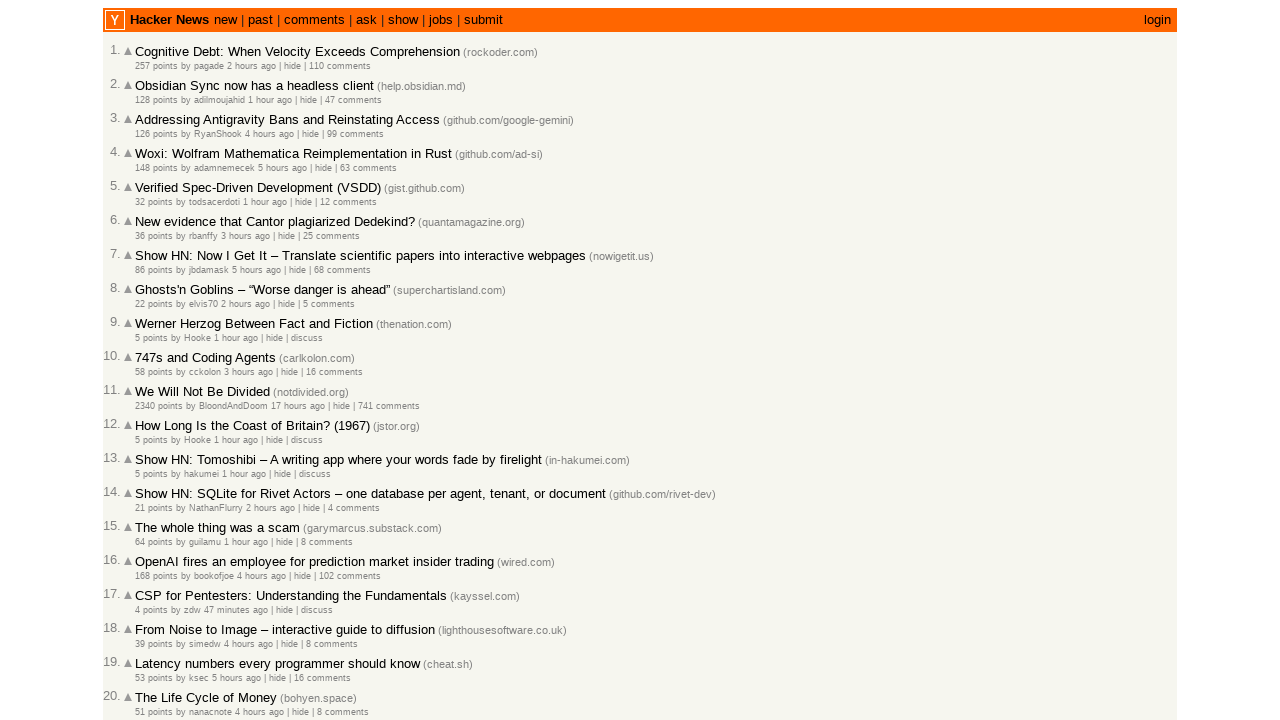

Filled search box with special characters '?*^^%' on input[name='q']
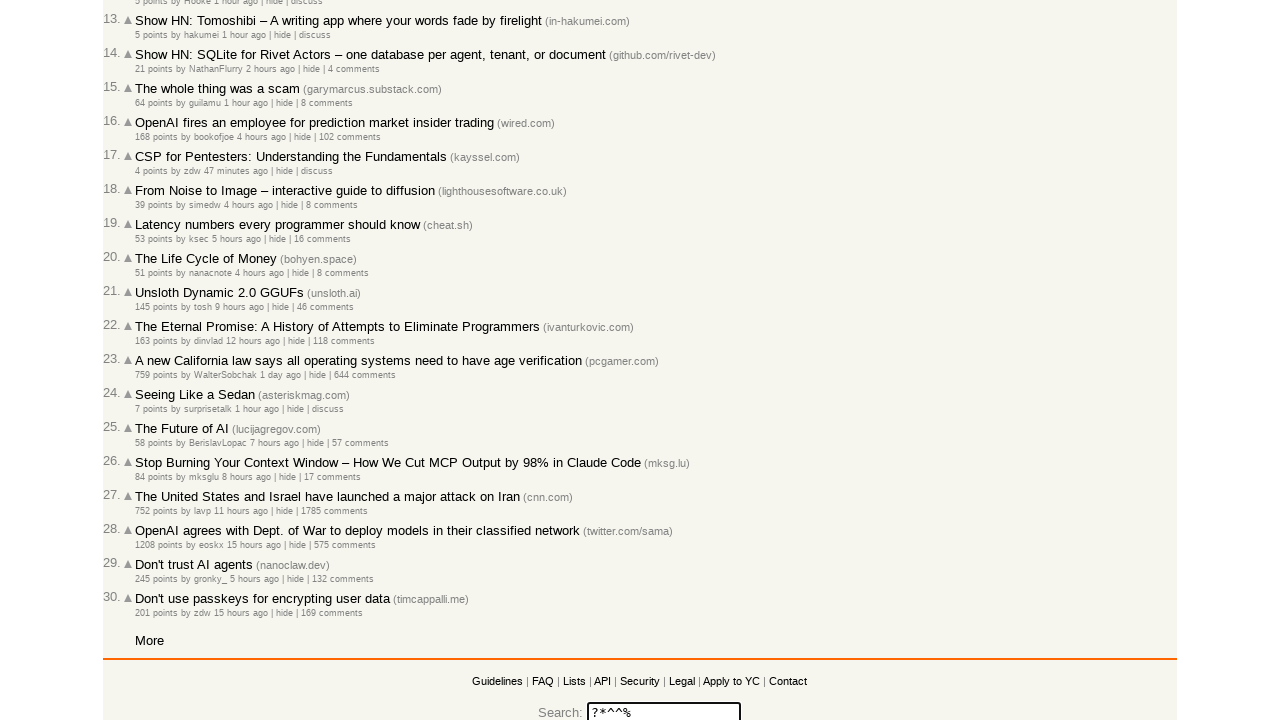

Pressed Enter to submit search query on input[name='q']
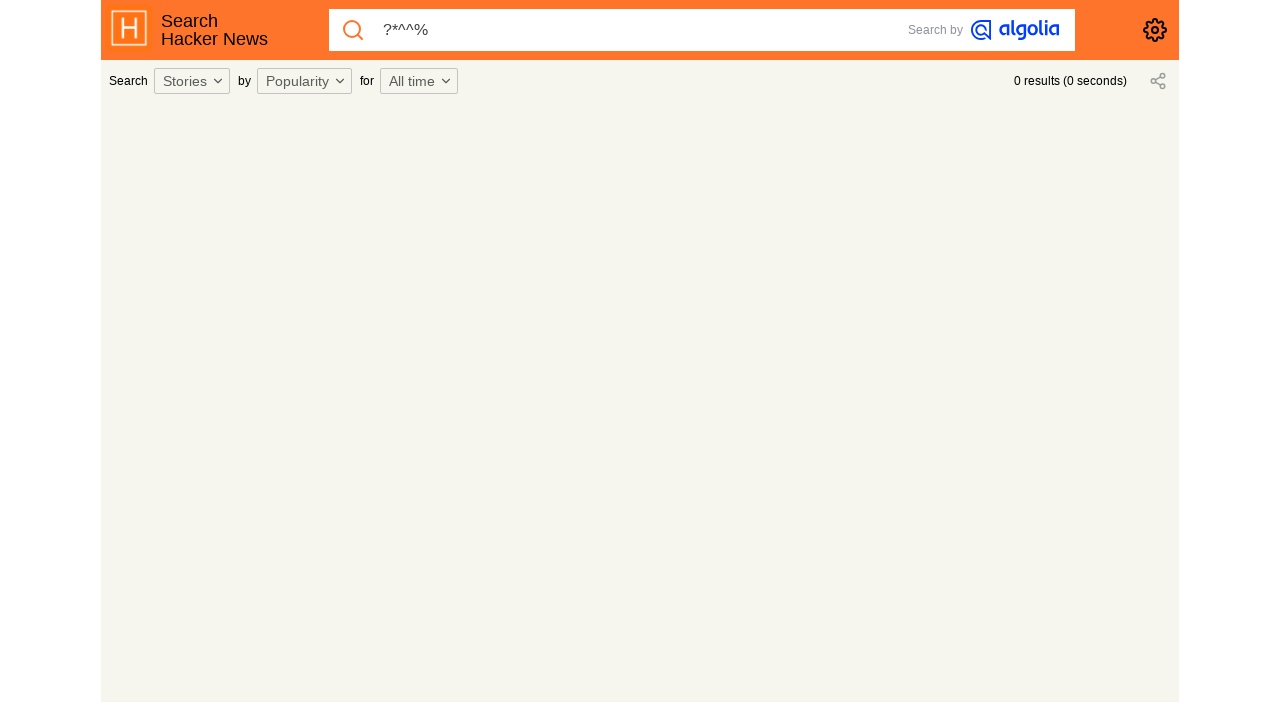

Waited for page to reach network idle state after search
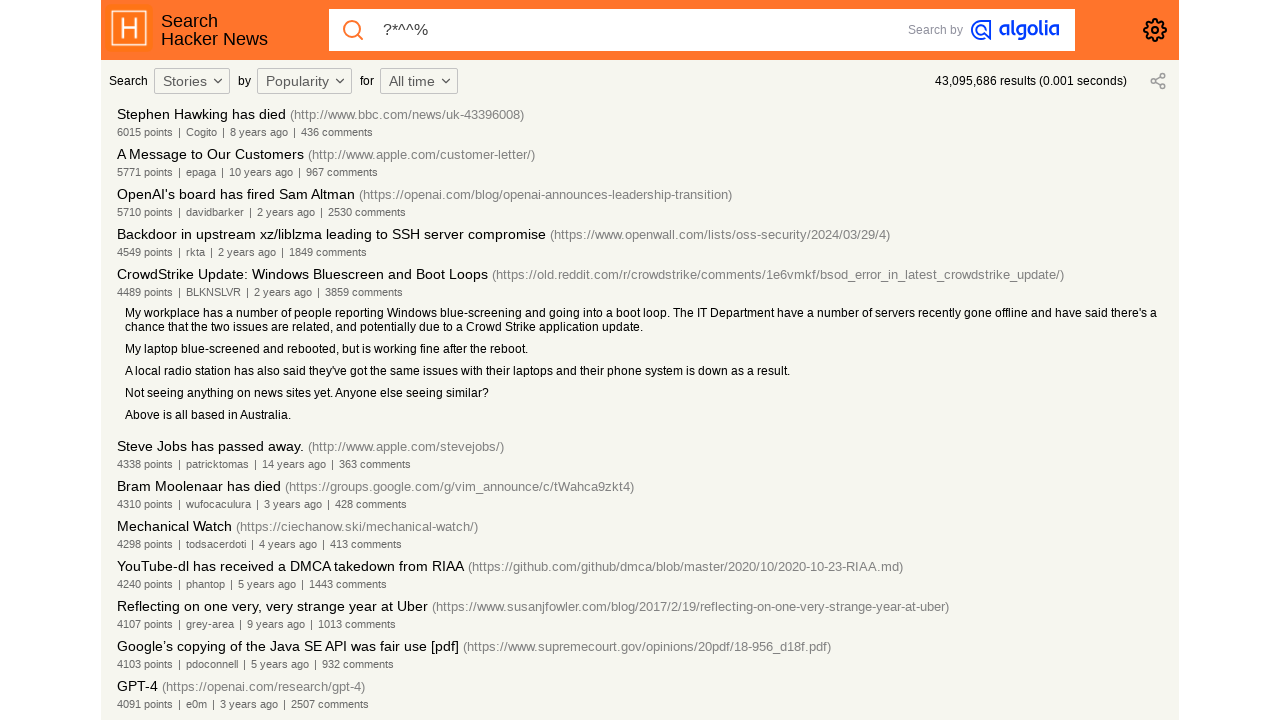

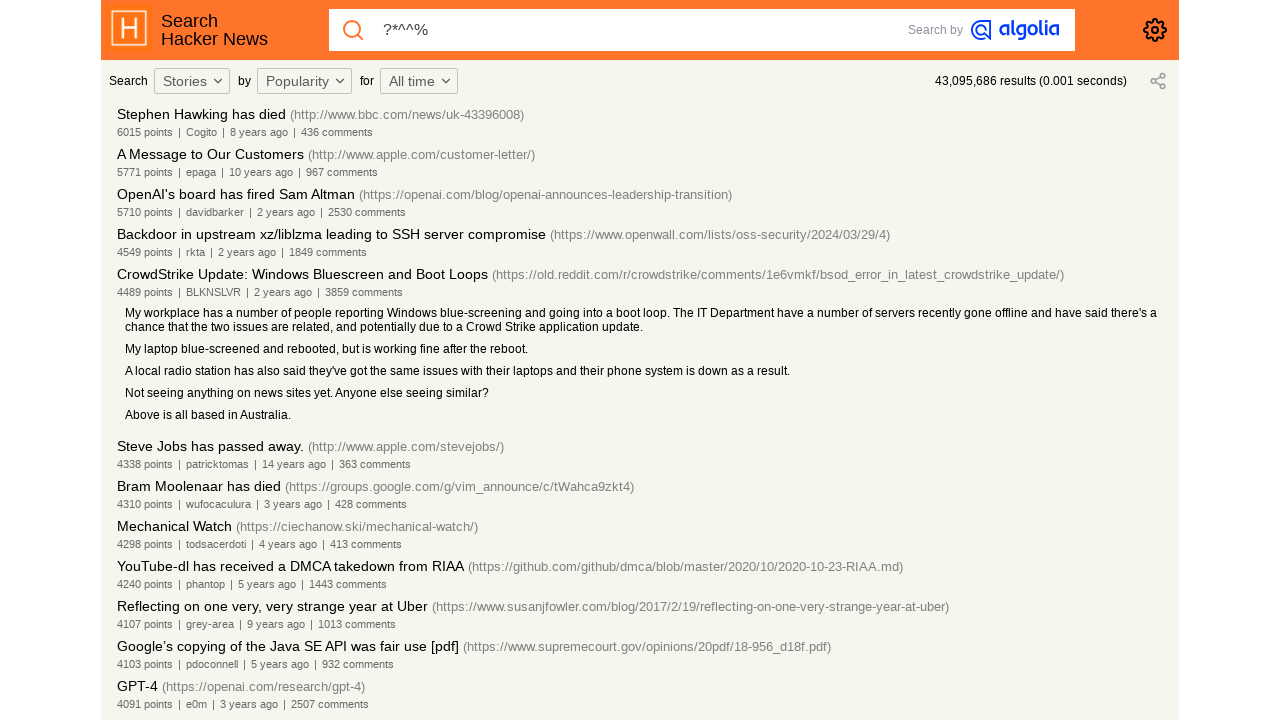